Navigates to an online shoe store portal, interacts with a checkbox, and clicks on the Sign In Portal link

Starting URL: https://anupdamoda.github.io/AceOnlineShoePortal/index.html

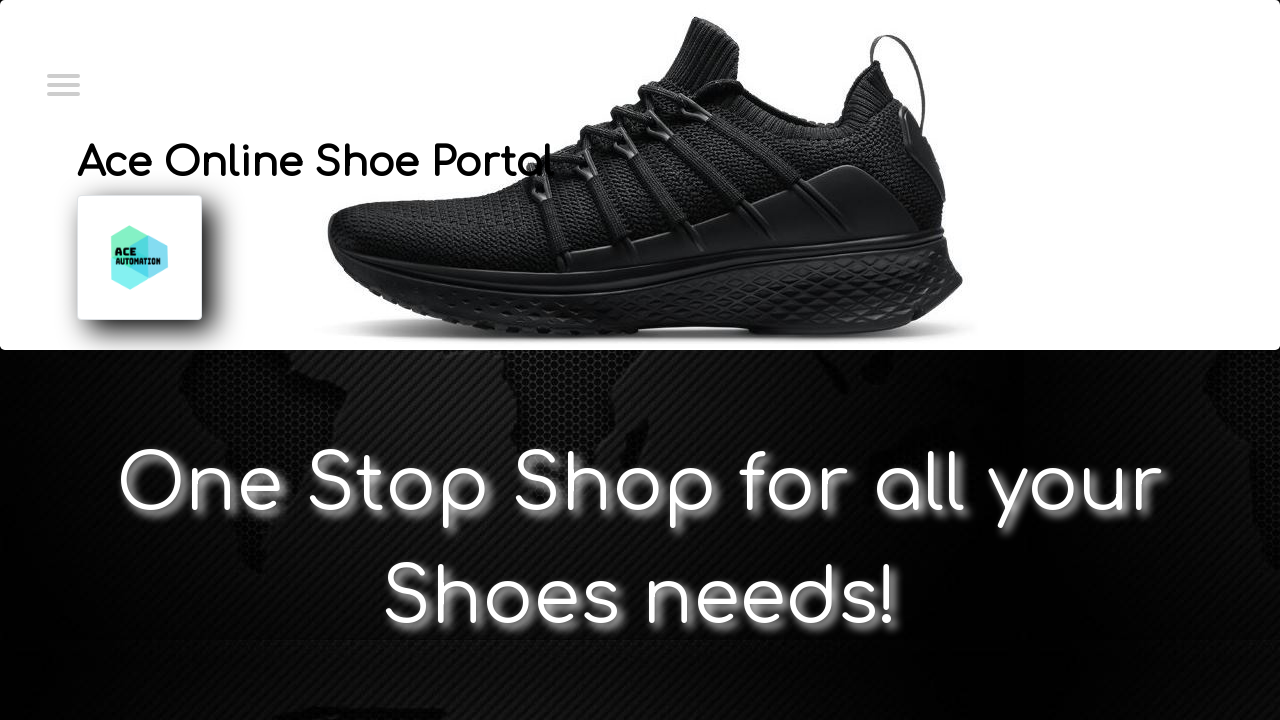

Navigated to the Ace Online Shoe Portal homepage
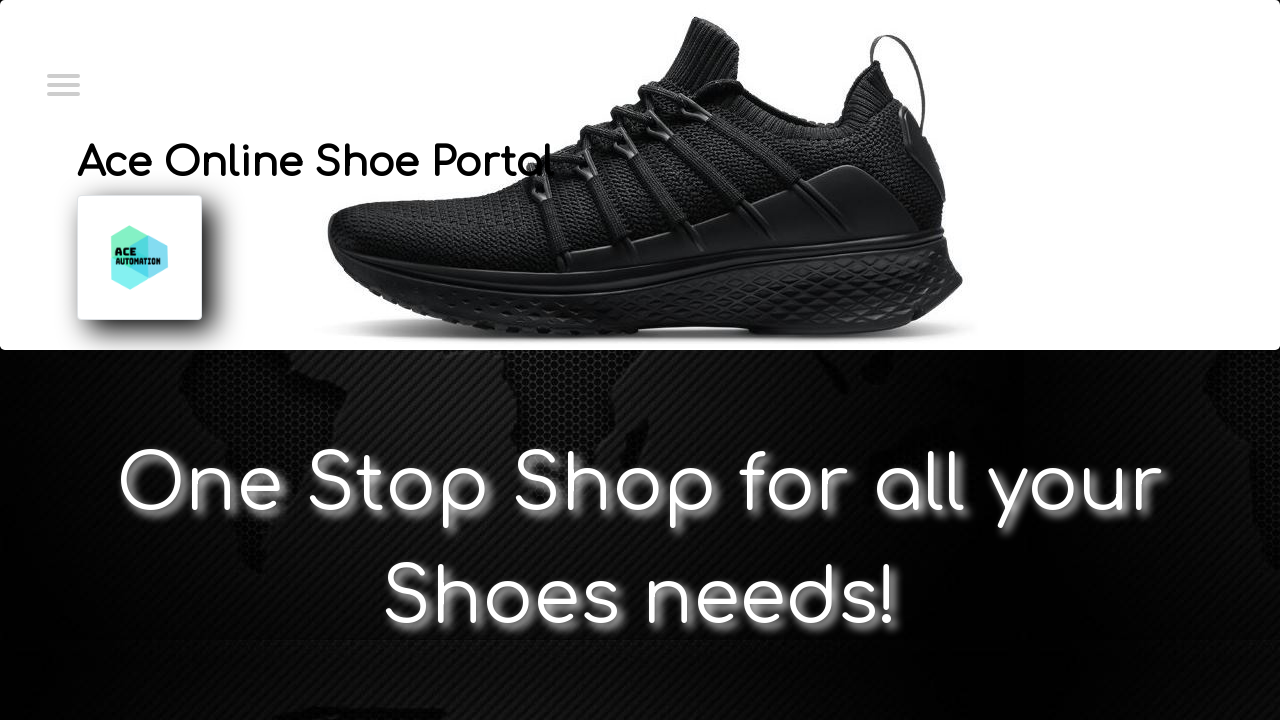

Clicked the checkbox on the portal at (62, 83) on xpath=//input[@type='checkbox']
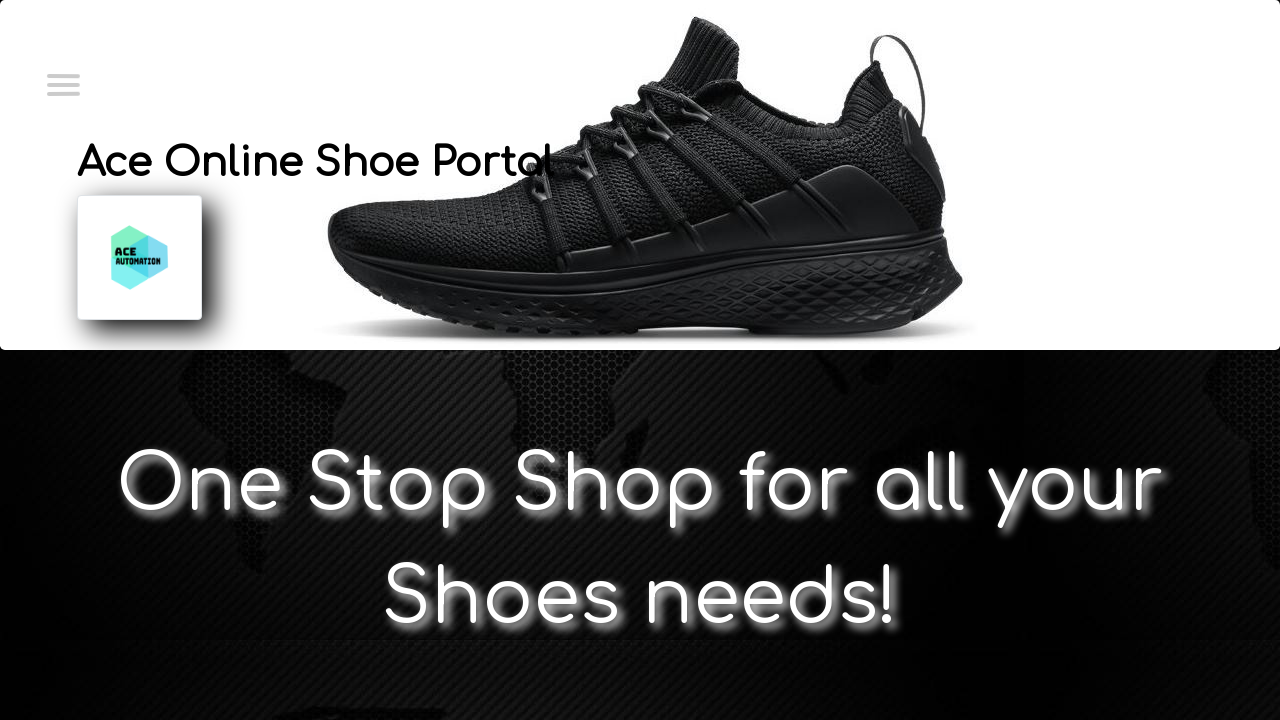

Clicked on the Sign In Portal link at (147, 90) on xpath=//li[normalize-space()='Sign In Portal']
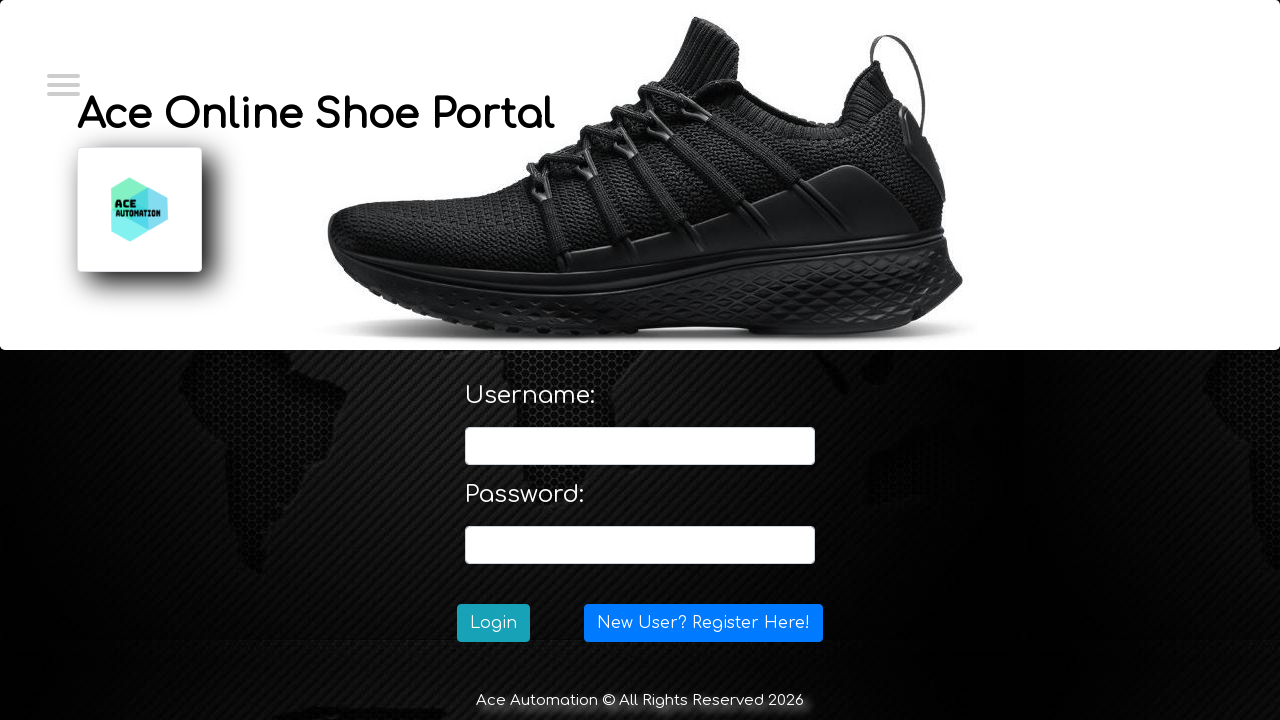

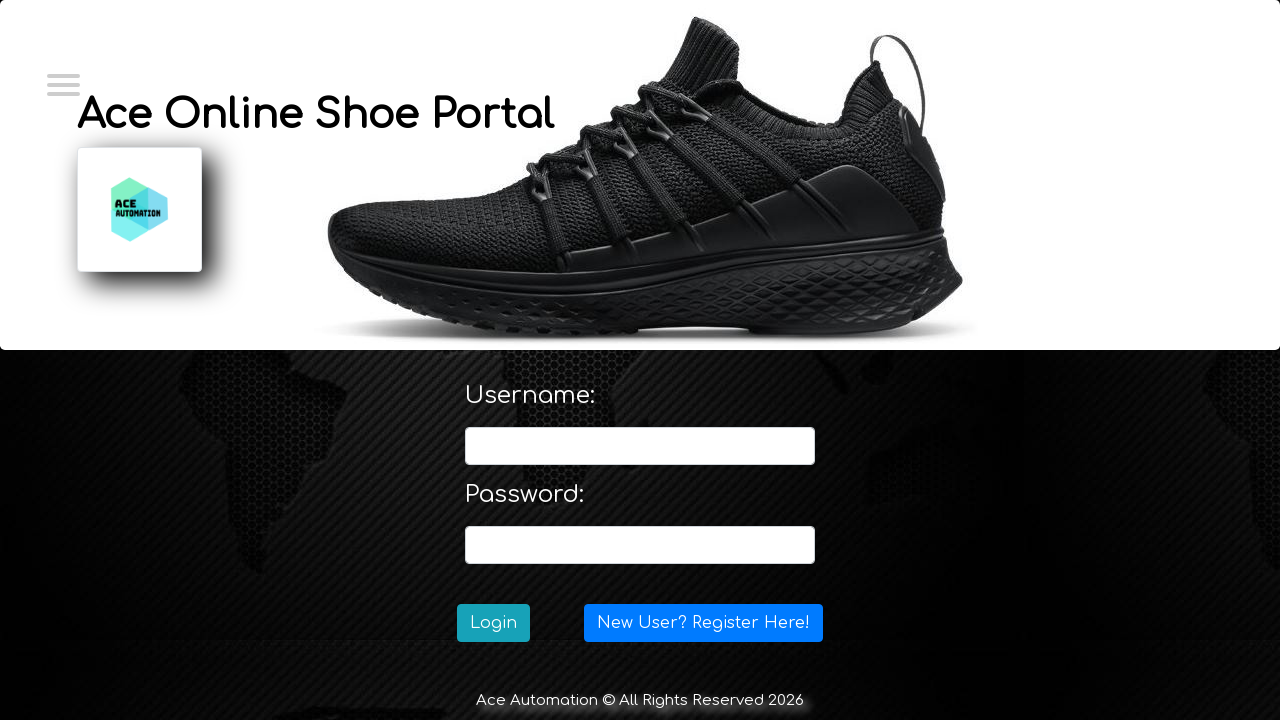